Tests file upload functionality on DemoQA by uploading a file using the file input element and verifying the upload completes.

Starting URL: https://demoqa.com/upload-download

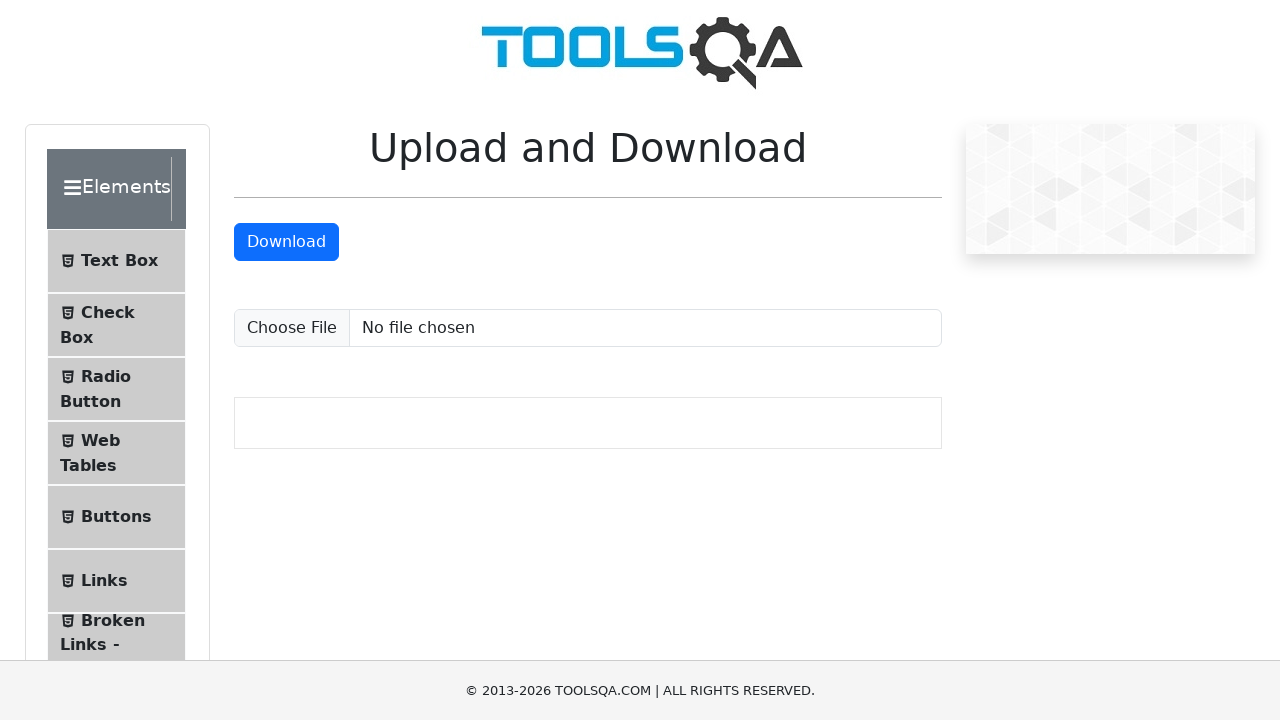

Created temporary test file for upload
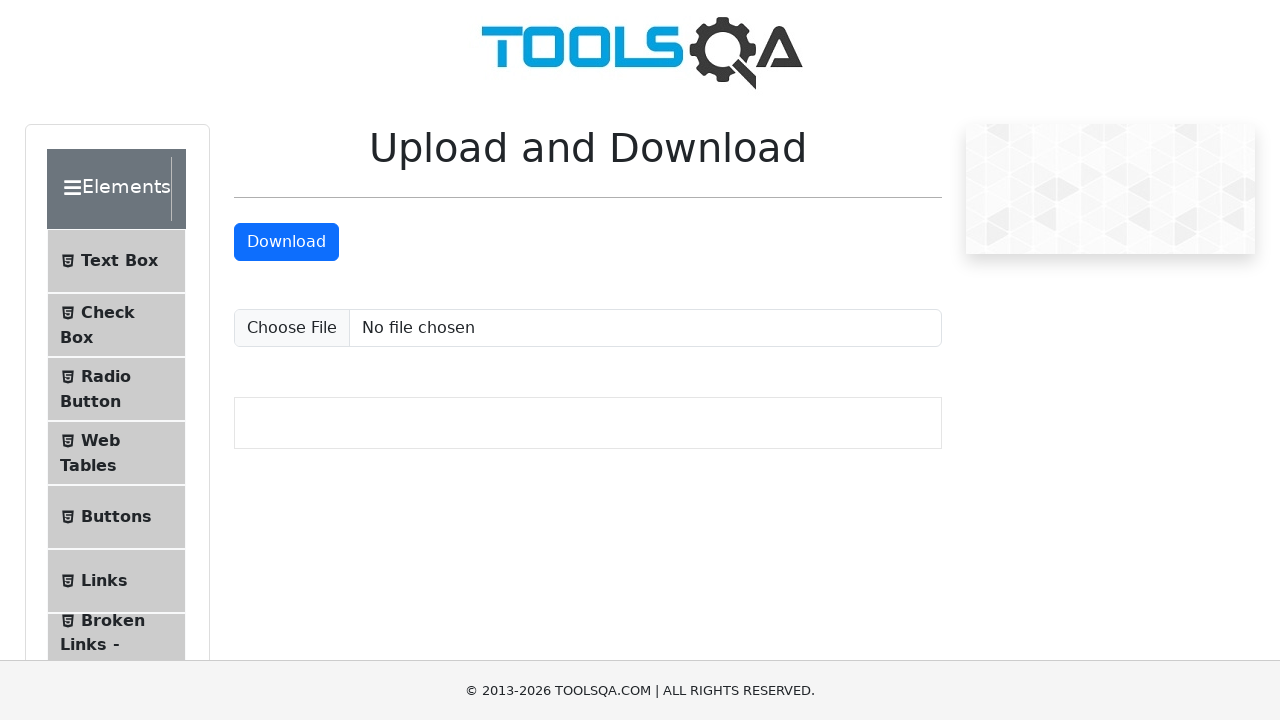

Set input files on upload element with temporary test file
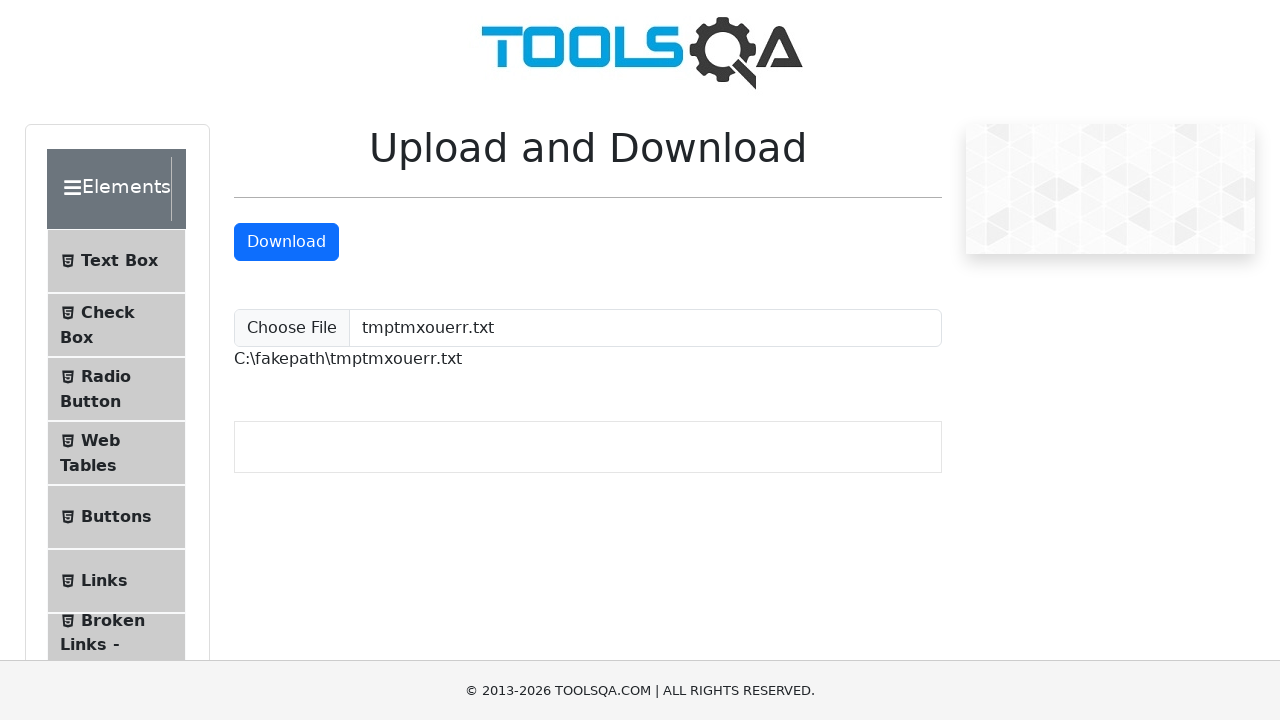

Upload confirmation element appeared, file upload completed successfully
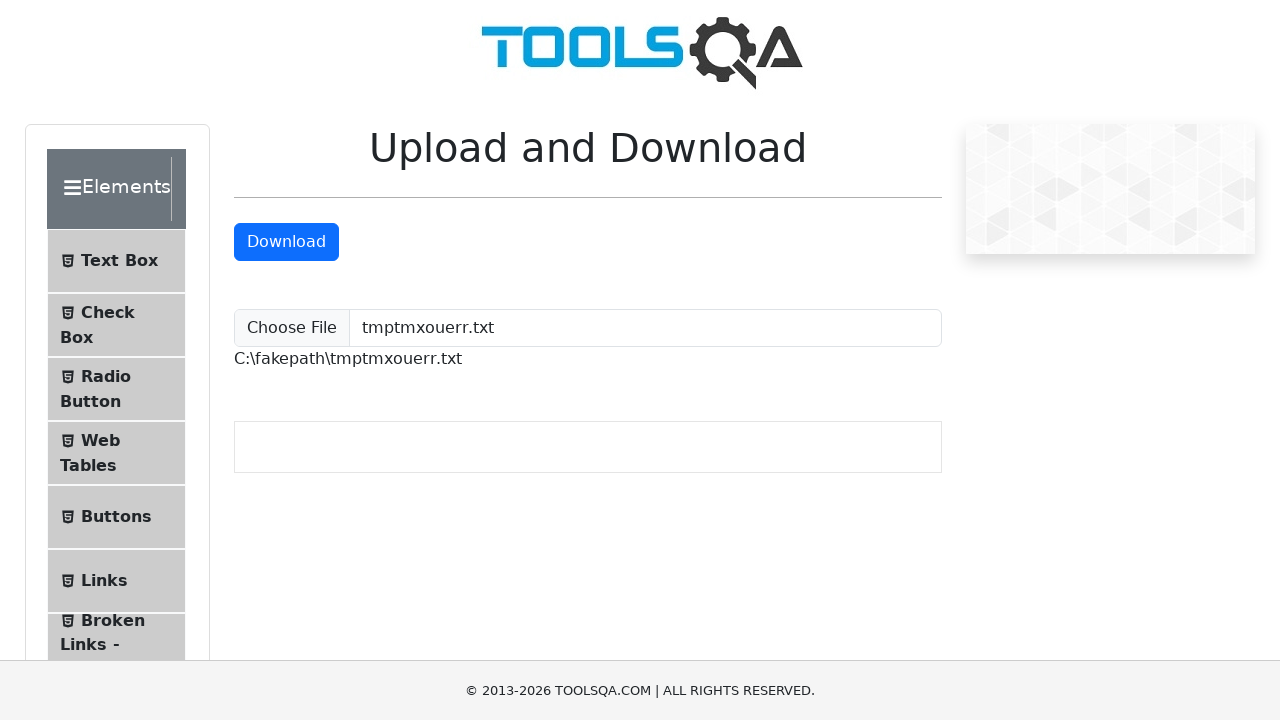

Cleaned up temporary test file
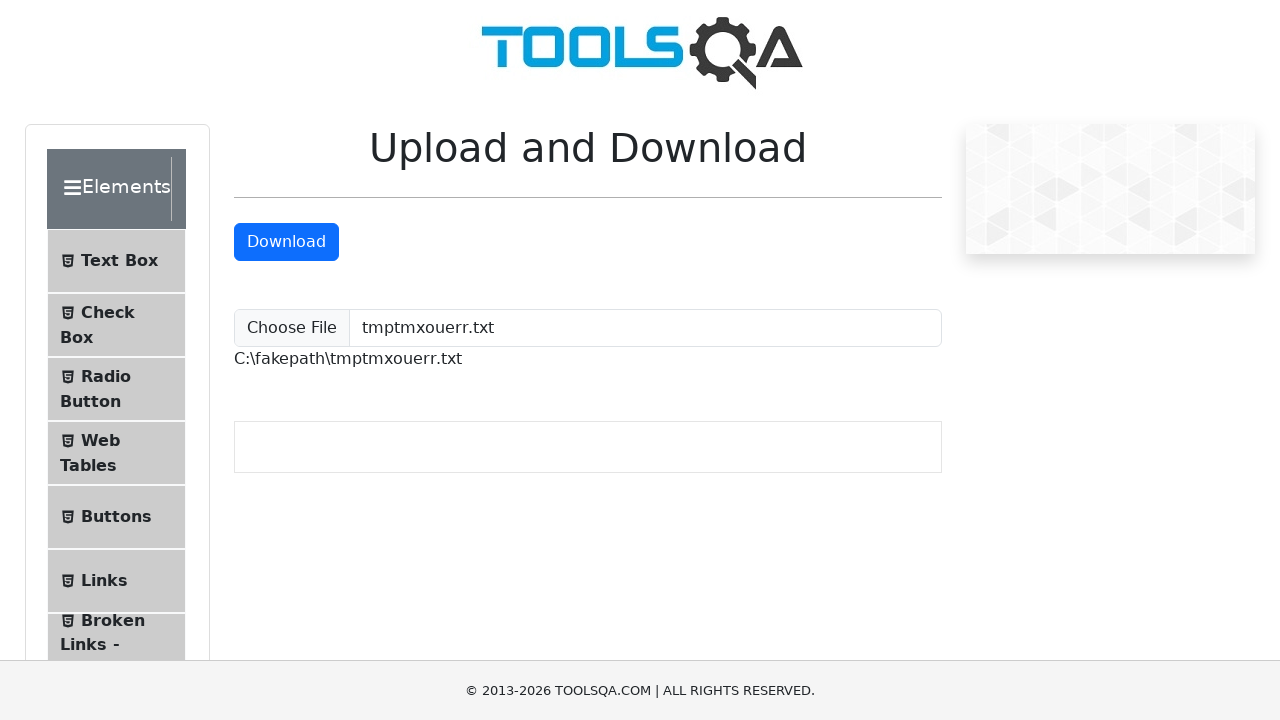

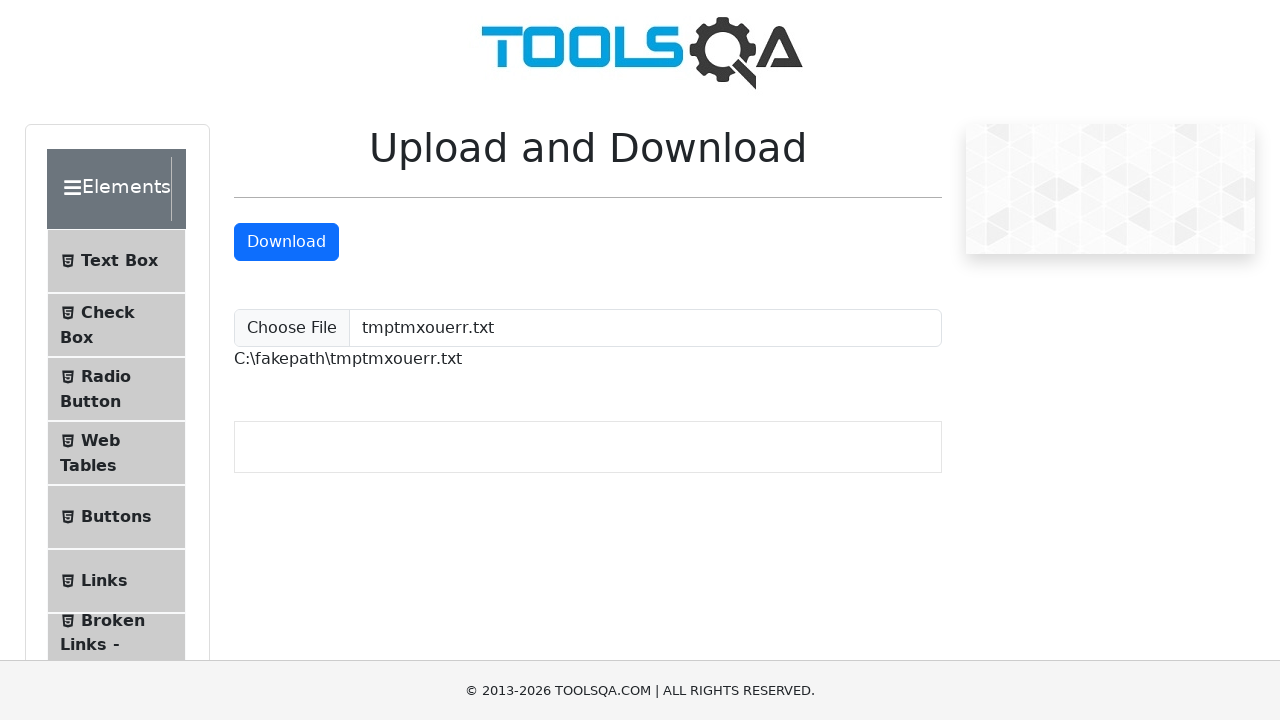